Tests browser window handling functionality by clicking buttons to open new tabs and windows, switching between them, and closing the child windows before returning to the parent window.

Starting URL: https://demoqa.com/browser-windows

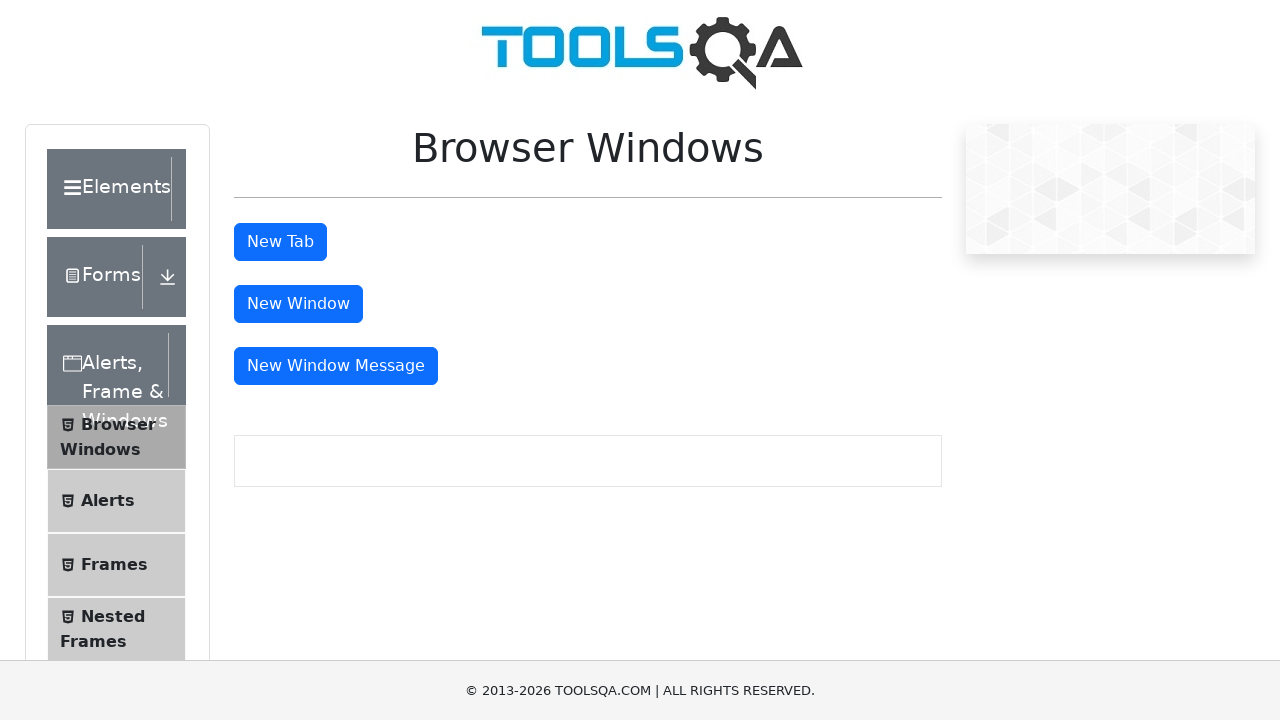

Stored reference to parent page
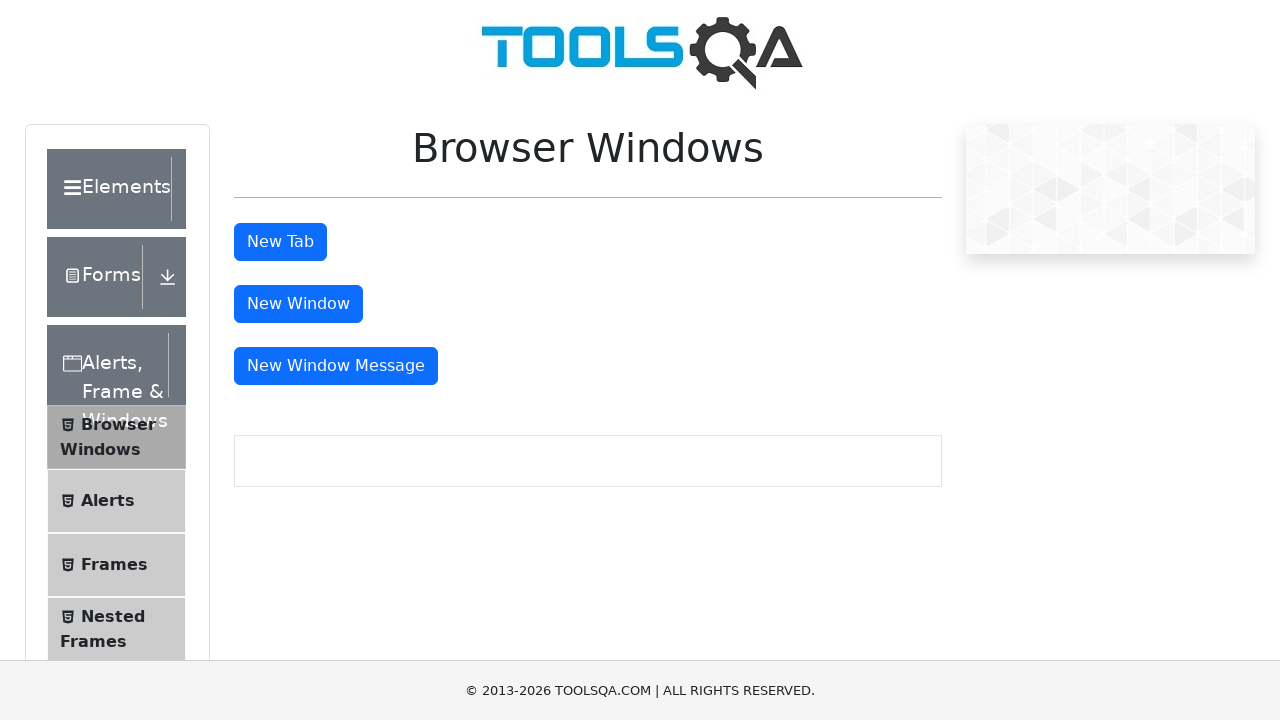

Clicked 'New Tab' button to open new tab at (280, 242) on xpath=//button[contains(text(),'New Tab')]
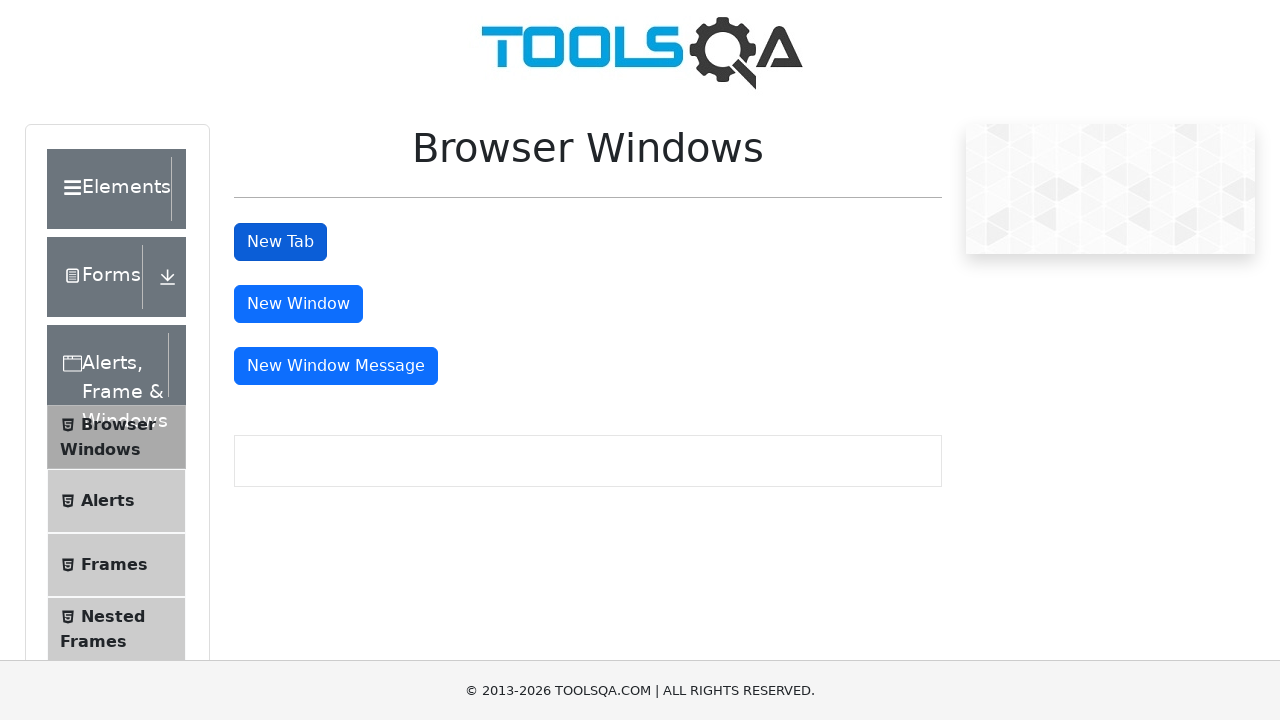

New tab loaded successfully
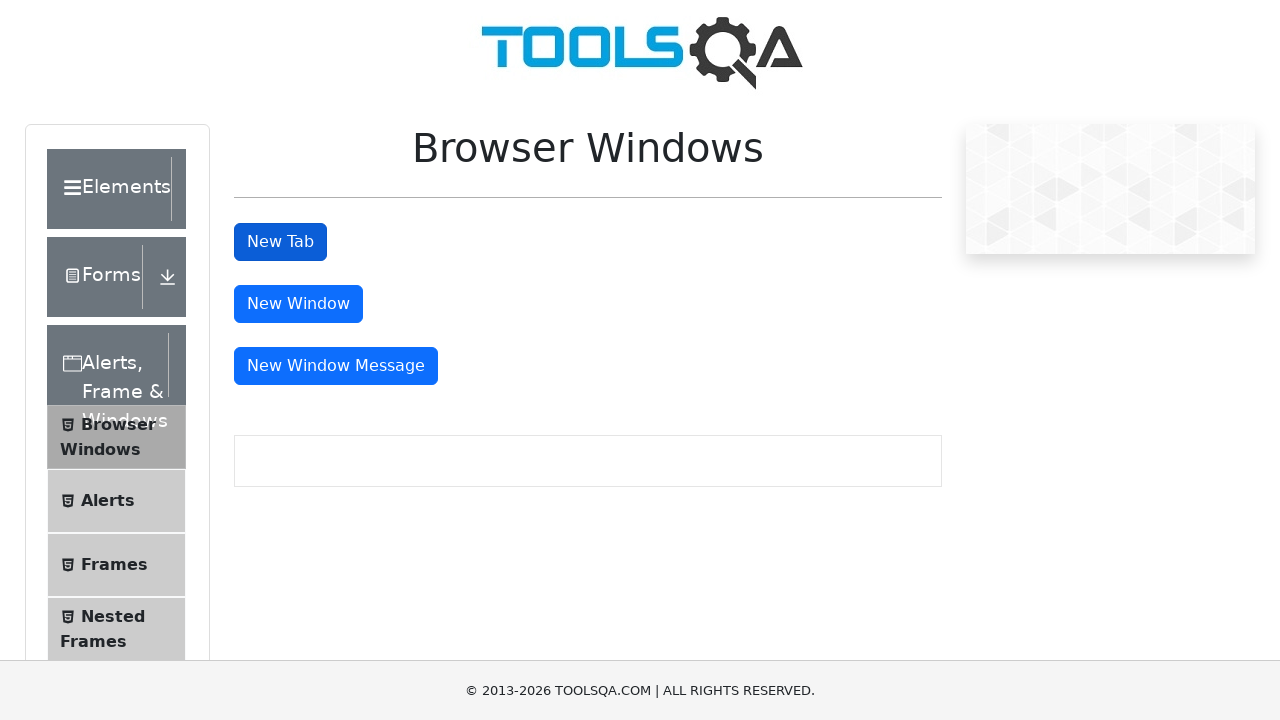

Clicked 'New Window' button to open new window at (298, 304) on xpath=//button[contains(text(),'New Window')]
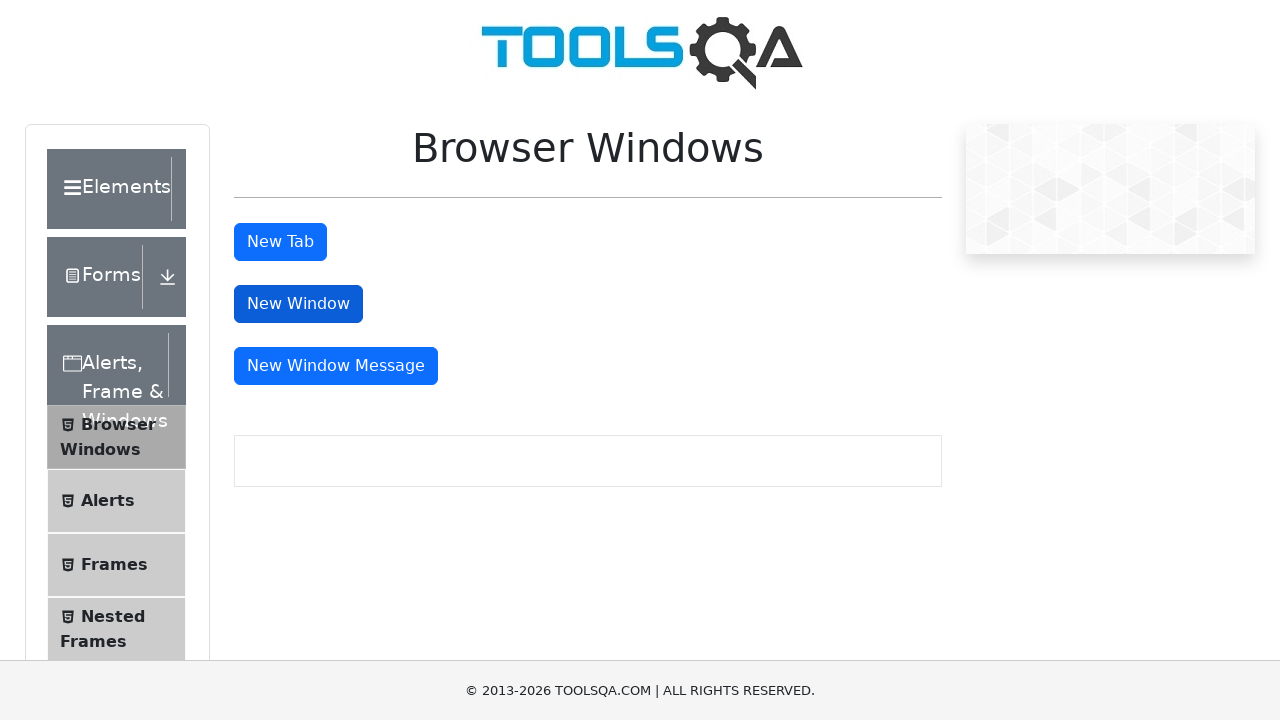

New window loaded successfully
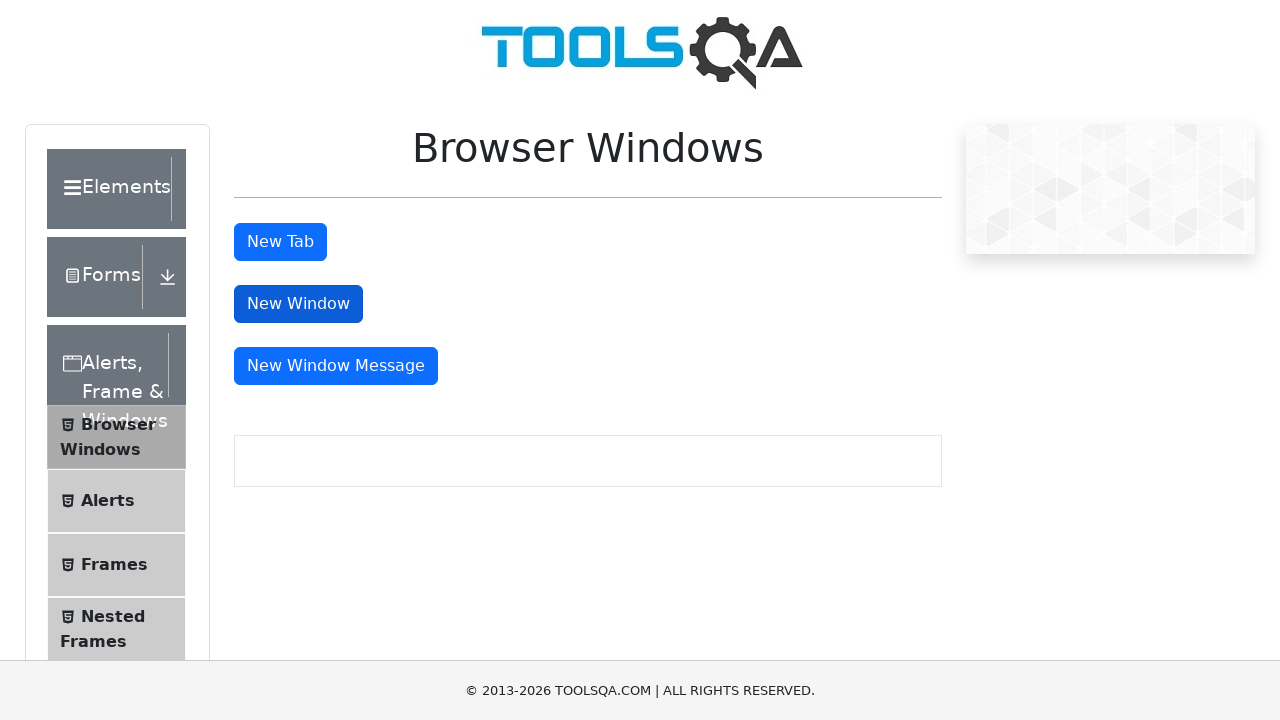

Retrieved all pages from context
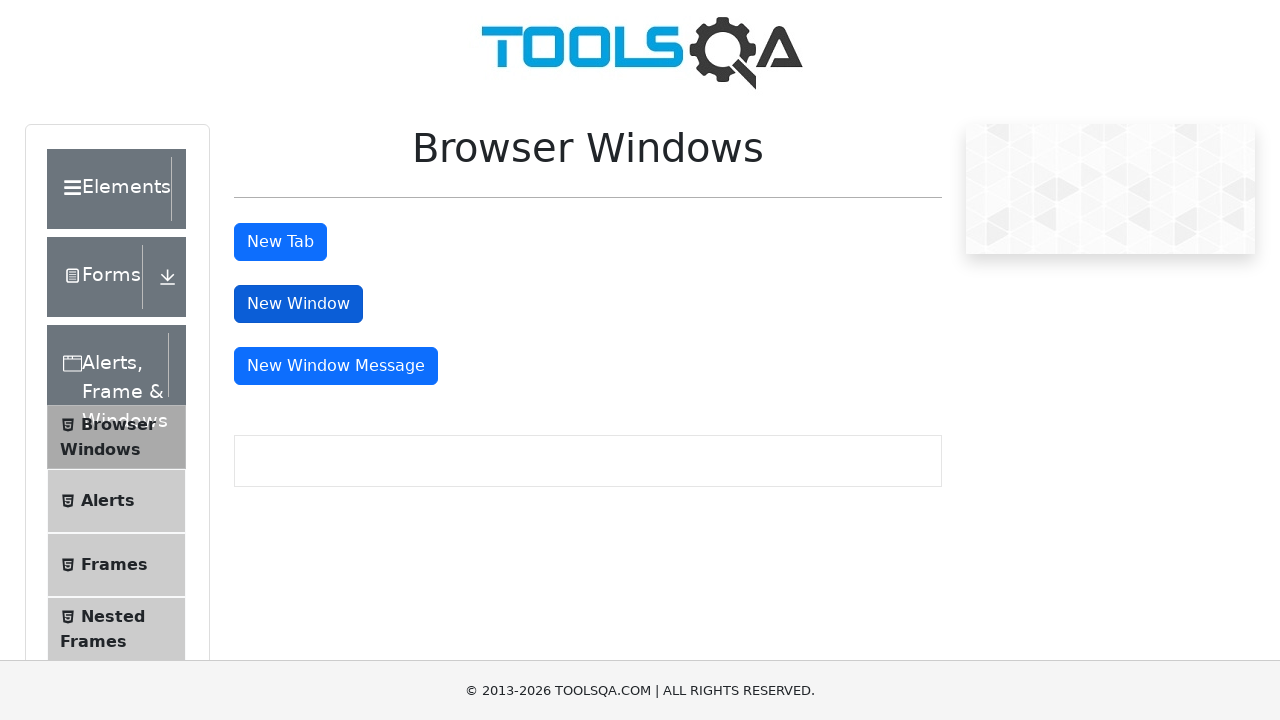

Closed child window/tab
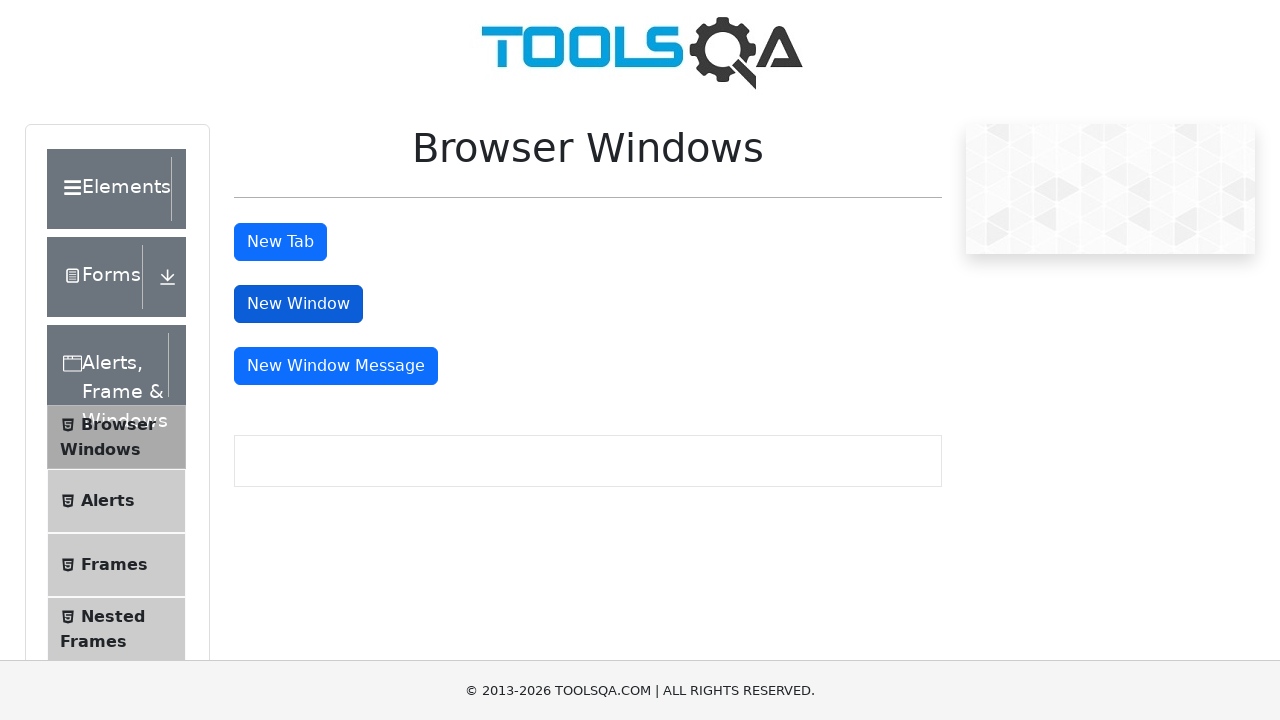

Closed child window/tab
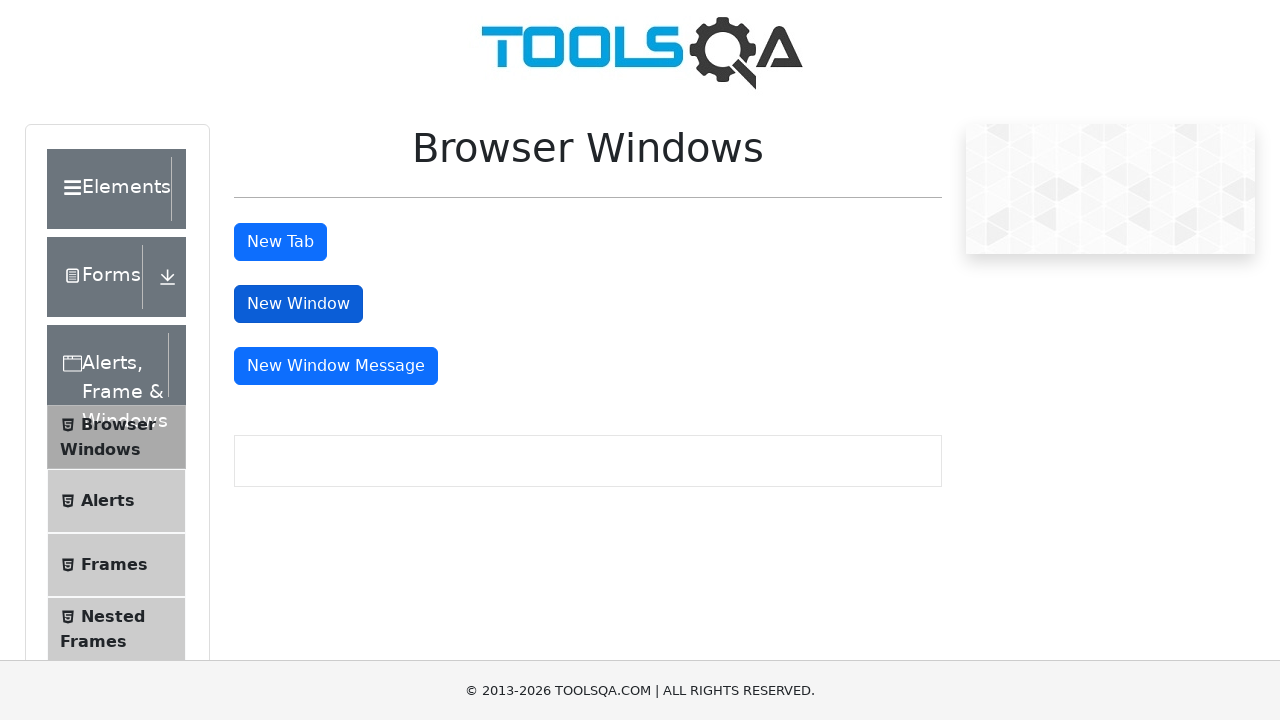

Brought parent page to front
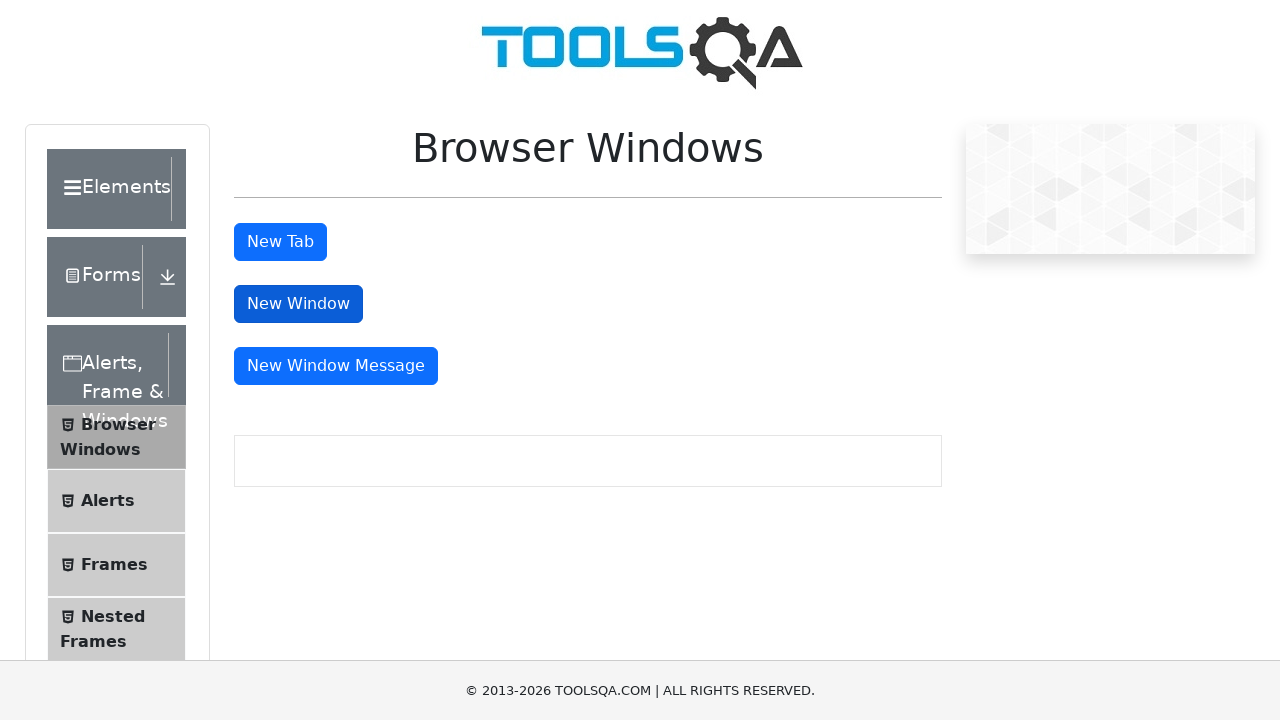

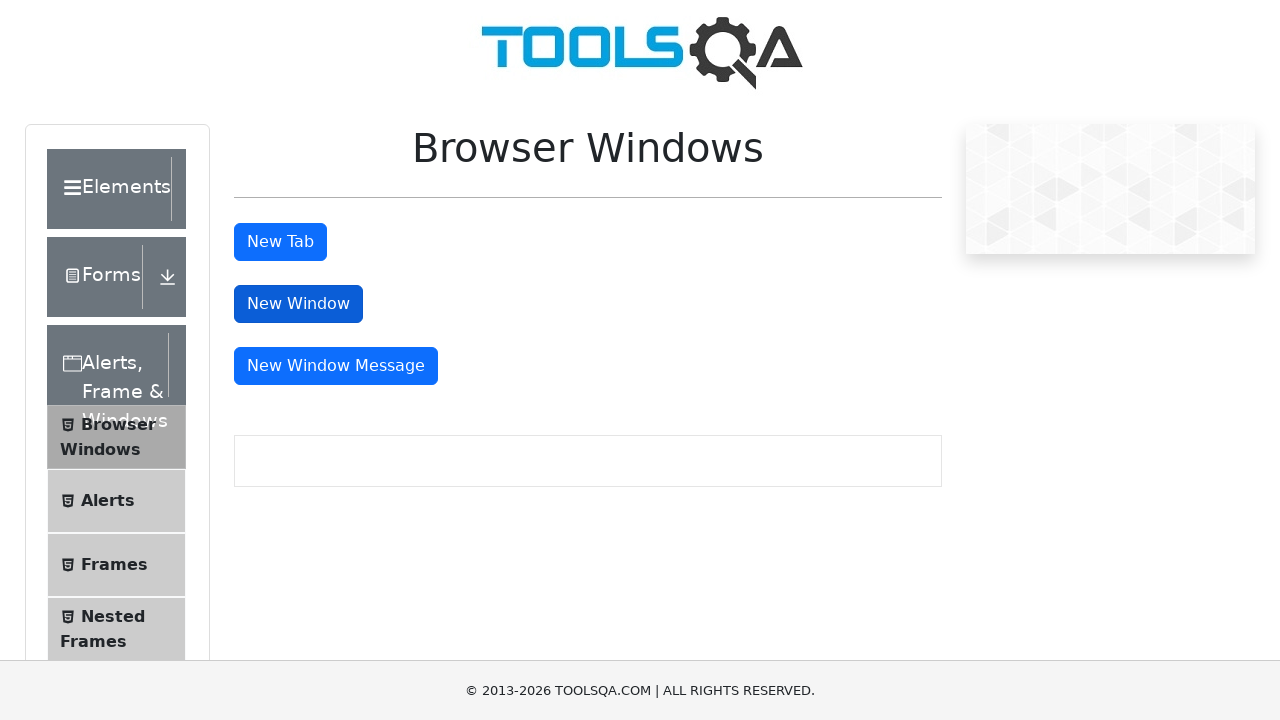